Tests interaction with a dynamically appearing checkbox by clicking a button and waiting for the checkbox to become clickable

Starting URL: http://omayo.blogspot.com/

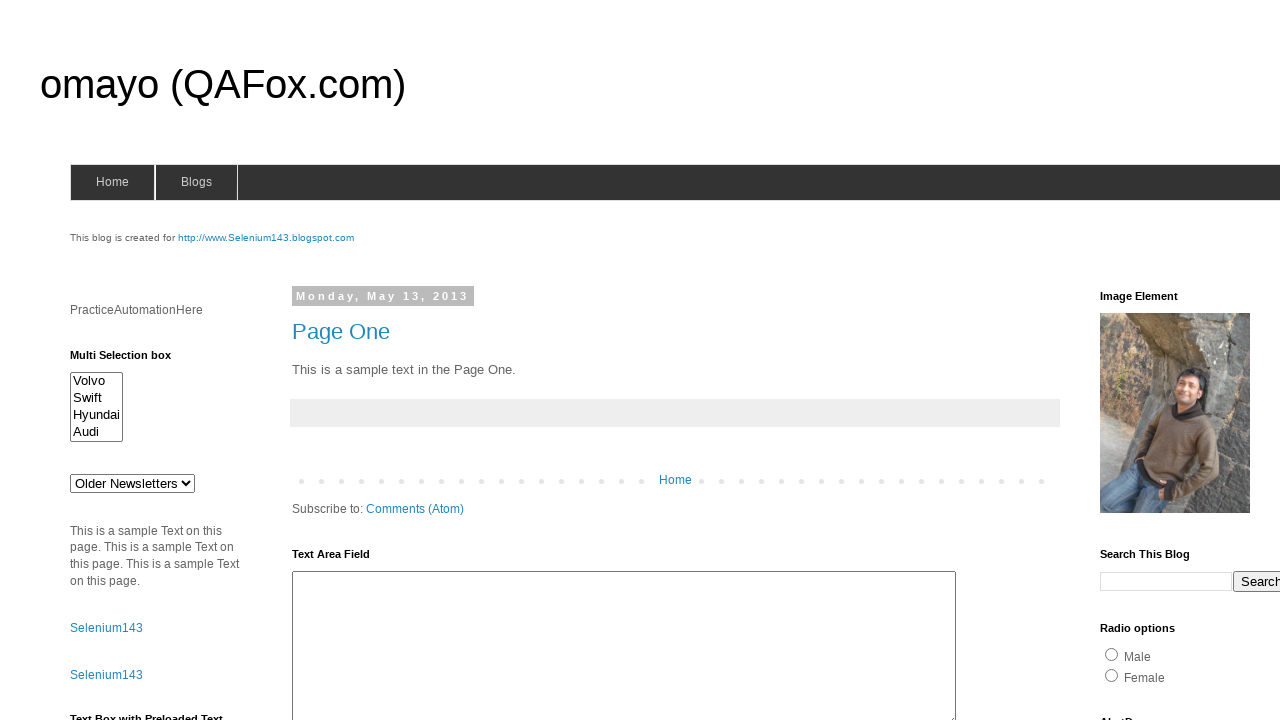

Clicked 'Check this' button to trigger checkbox appearance at (109, 528) on xpath=//button[text()='Check this']
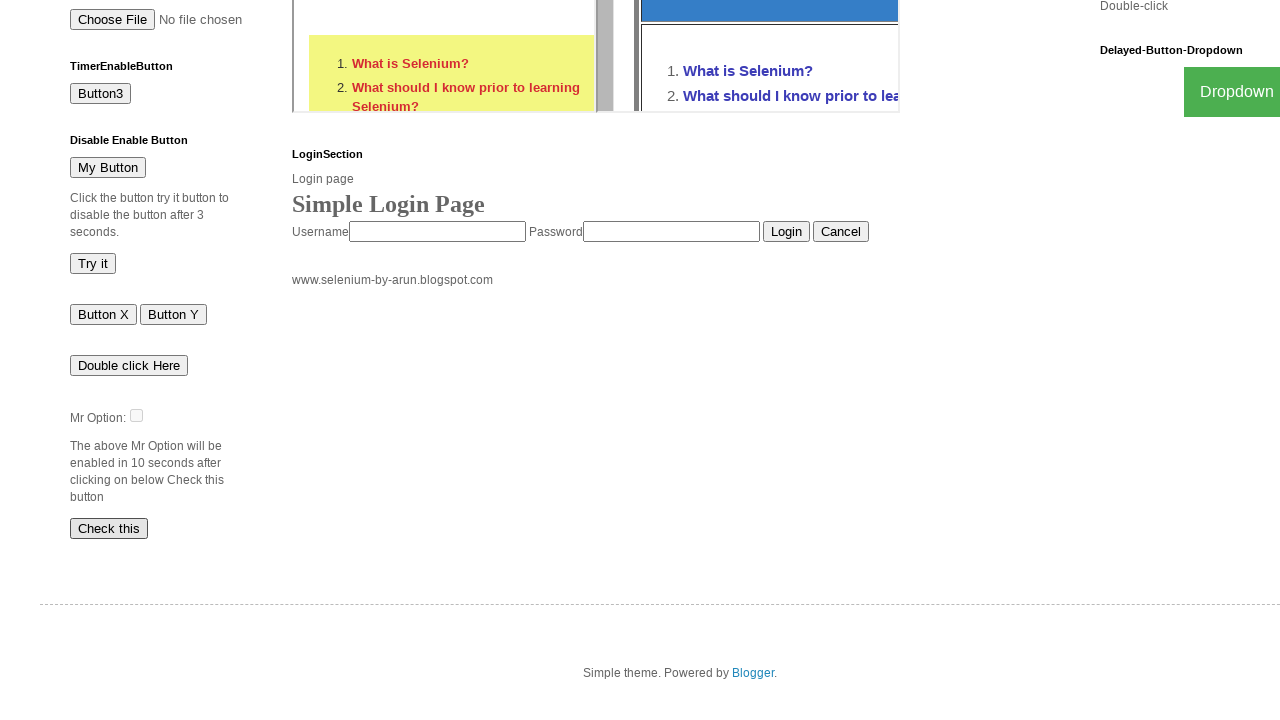

Waited for checkbox with id 'dte' to become visible
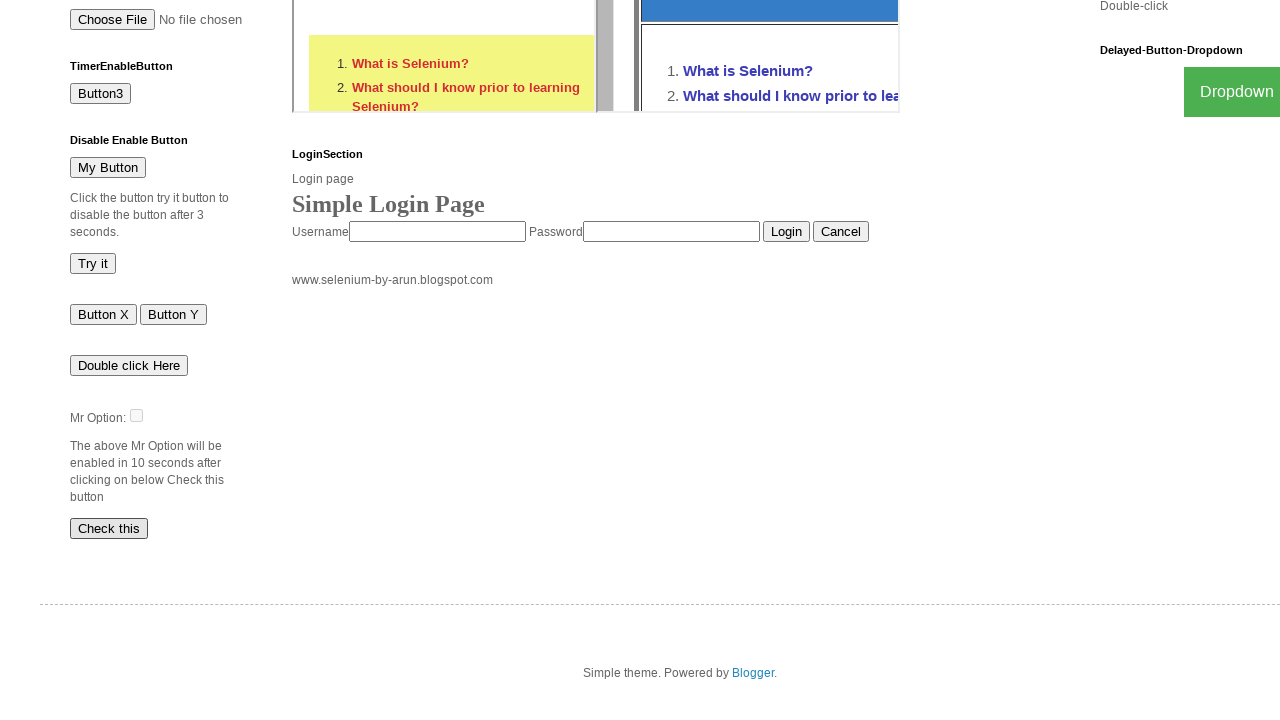

Clicked the dynamically appeared checkbox at (136, 415) on xpath=//input[@id='dte']
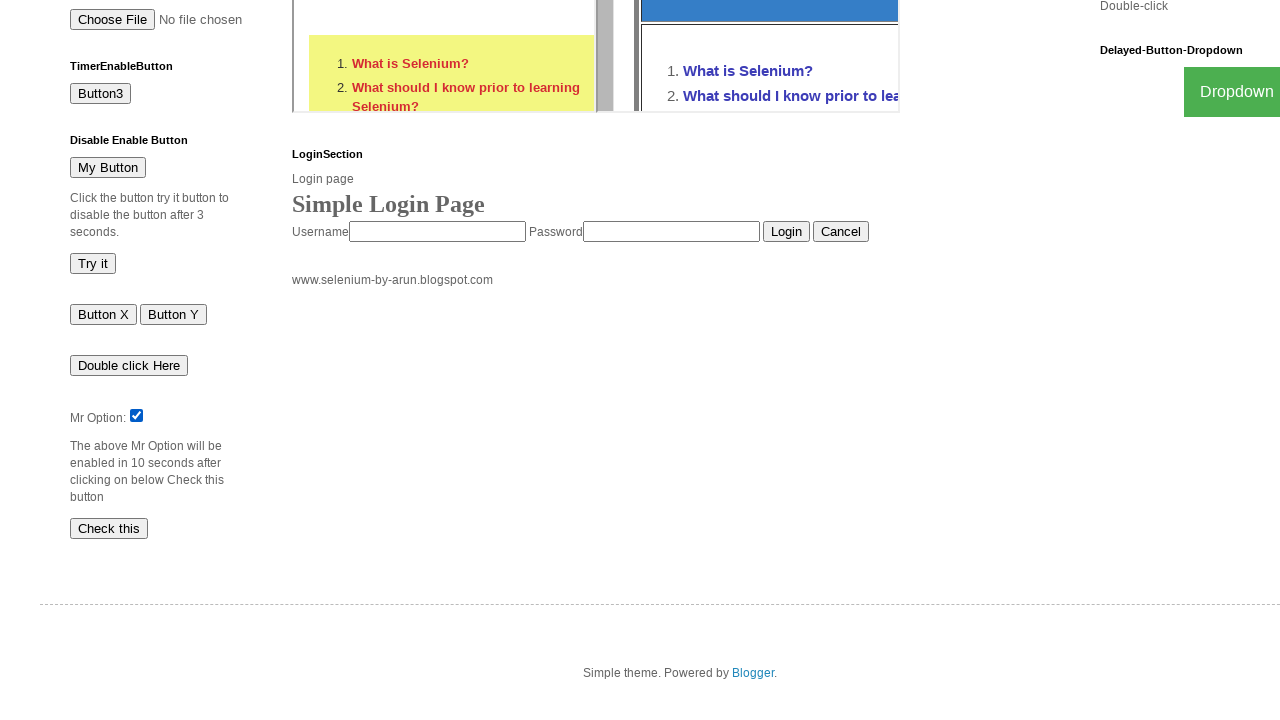

Located checkbox element for verification
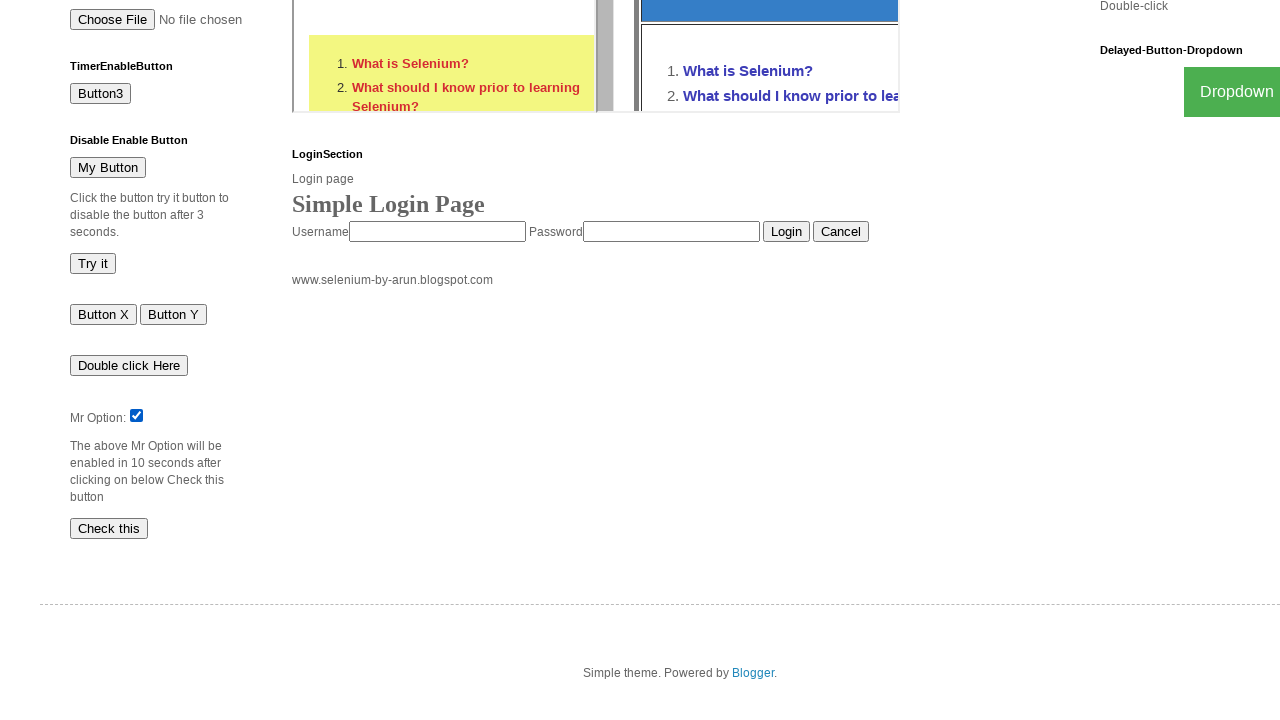

Verified checkbox is visible
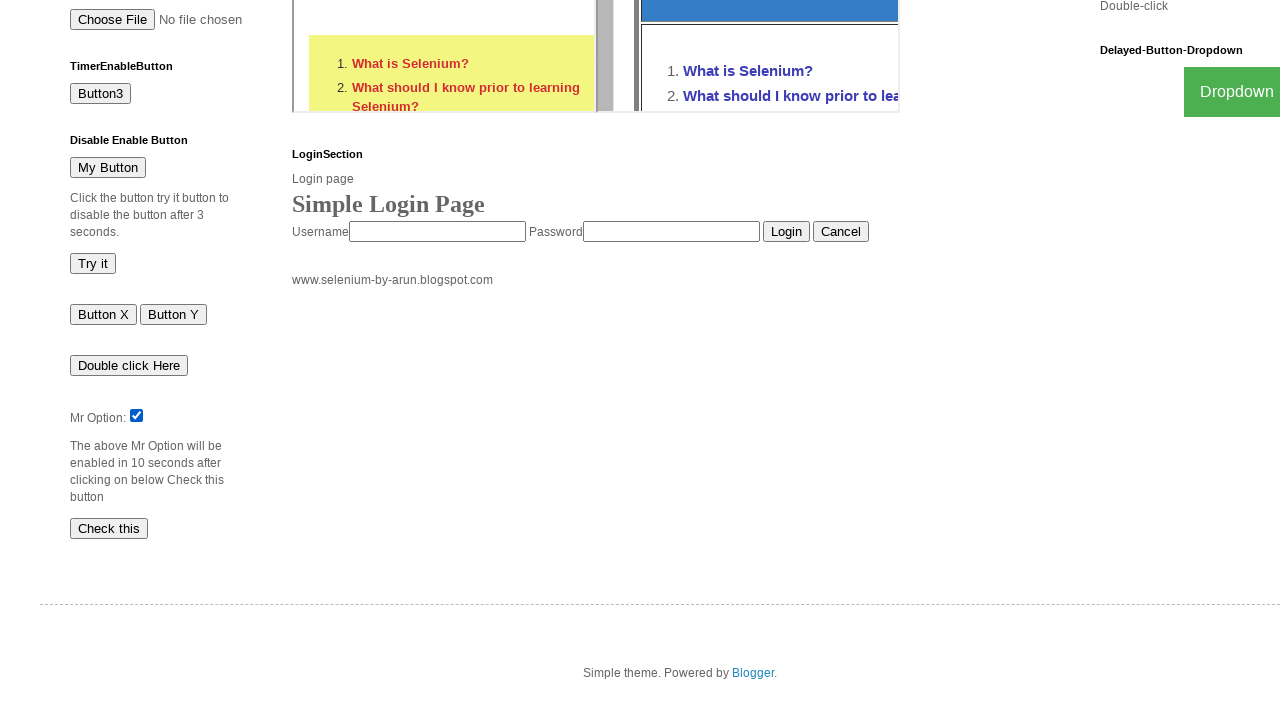

Verified checkbox is checked
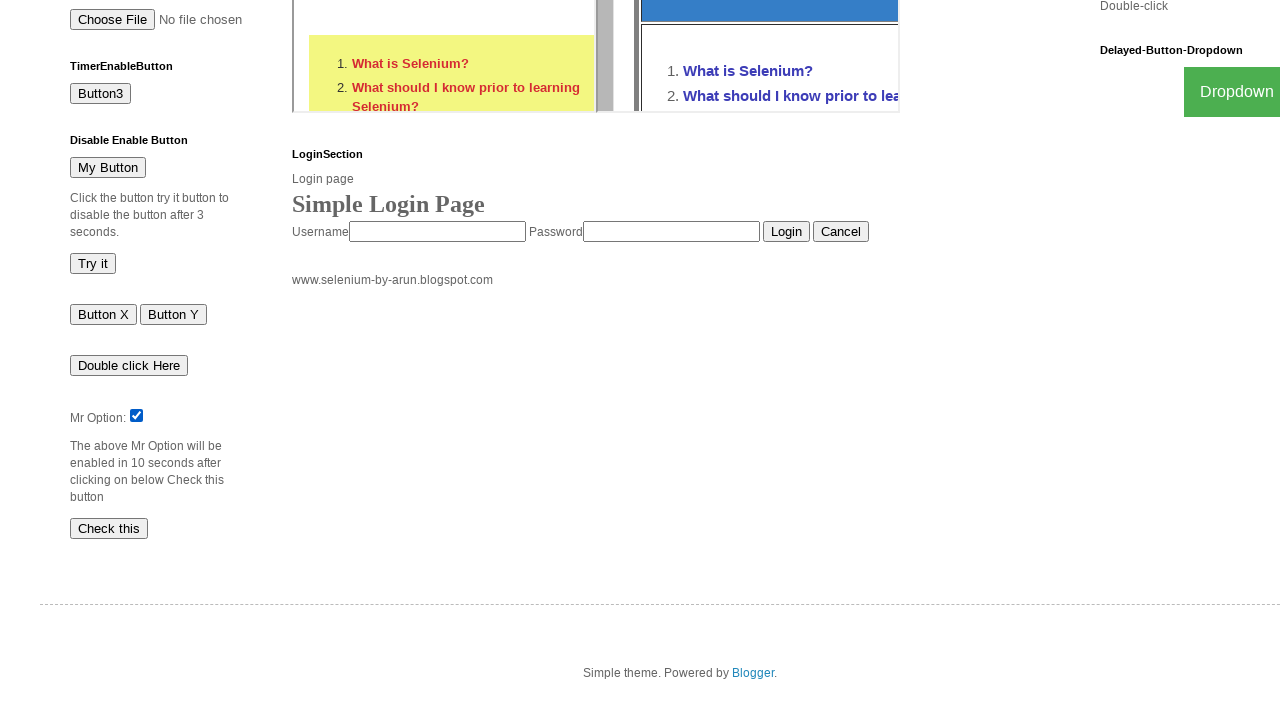

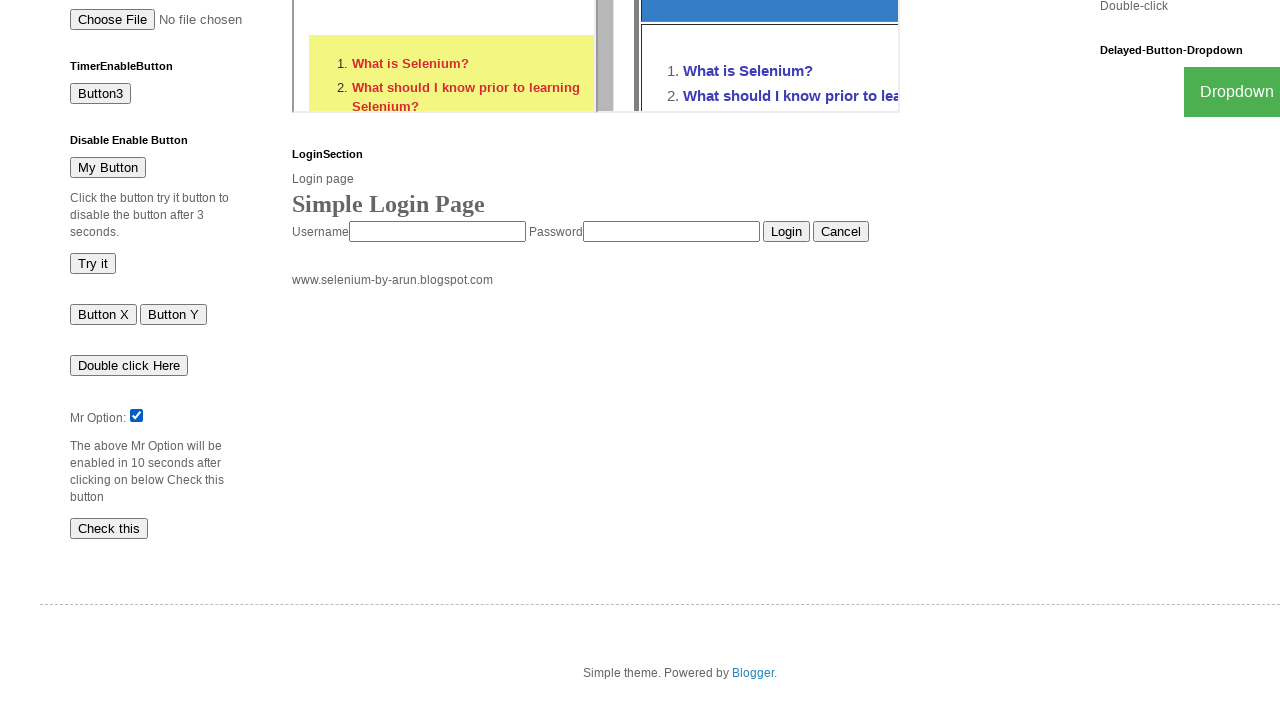